Tests iframe handling by switching focus to an iframe, clicking a button inside it, then switching back to the main page content and clicking a theme change link.

Starting URL: https://www.w3schools.com/js/tryit.asp?filename=tryjs_myfirst

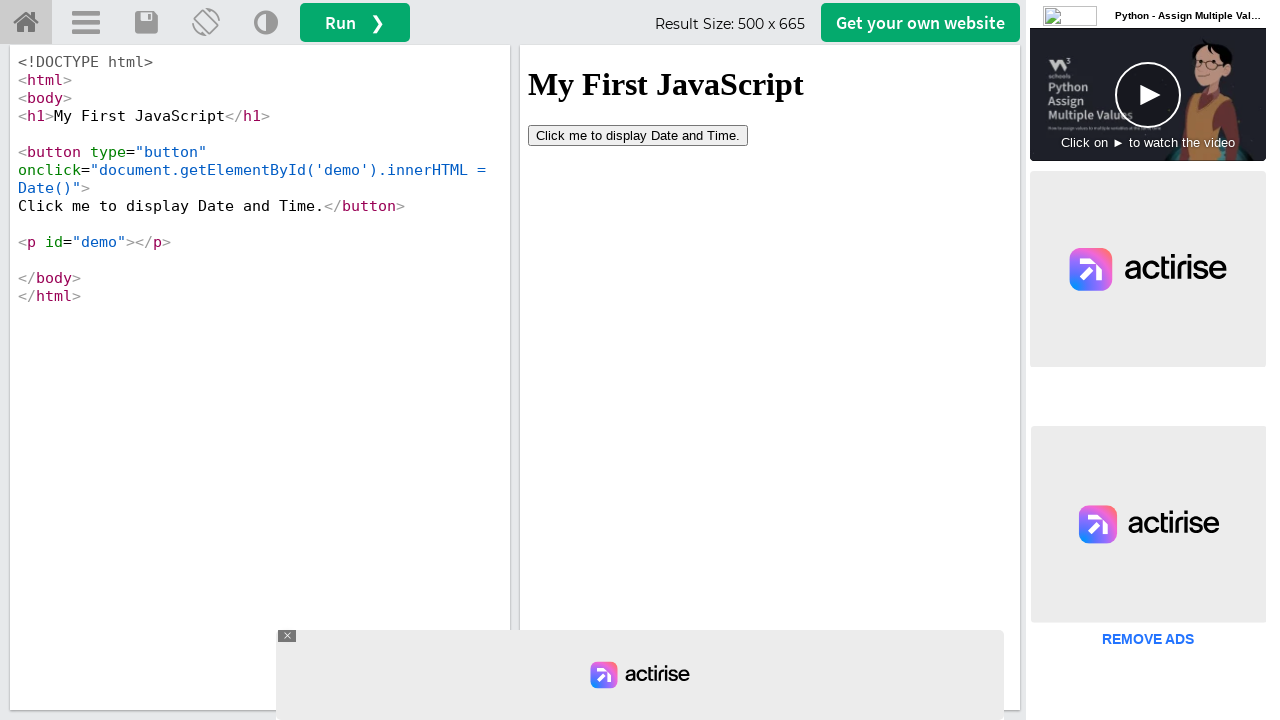

Located iframe with id 'iframeResult' containing the result
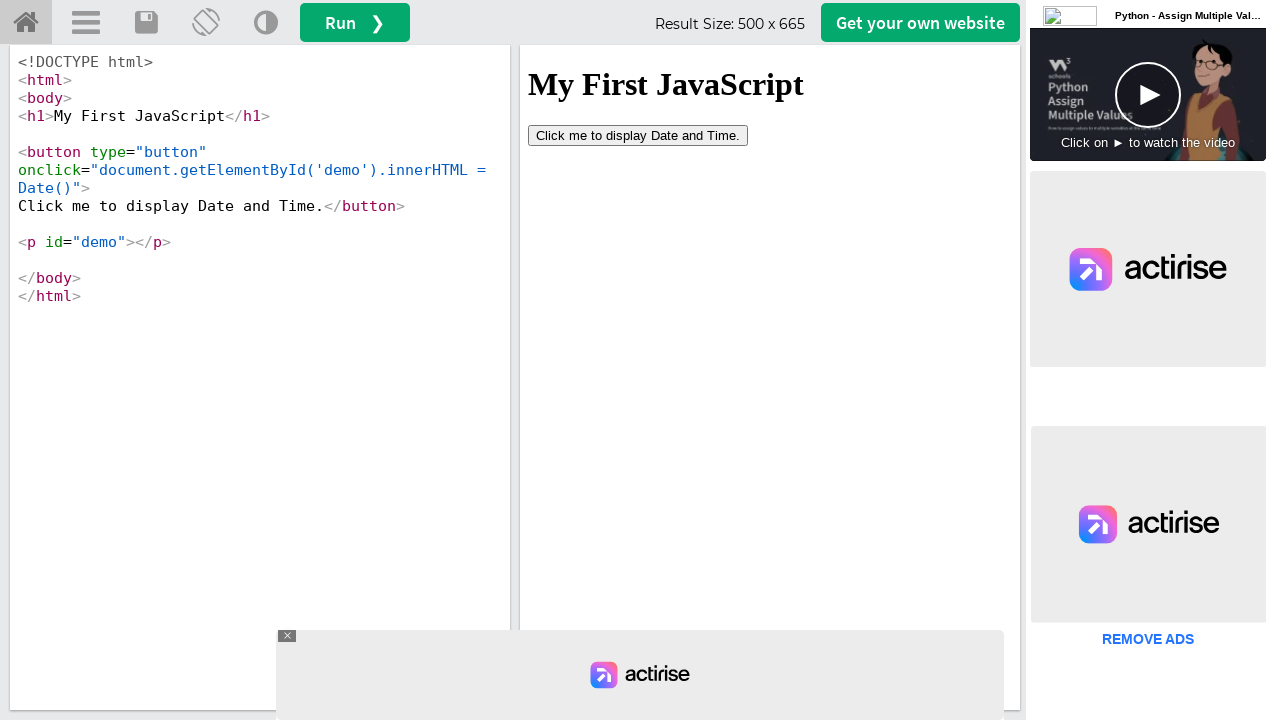

Clicked button inside iframe at (638, 135) on #iframeResult >> internal:control=enter-frame >> button[type='button']
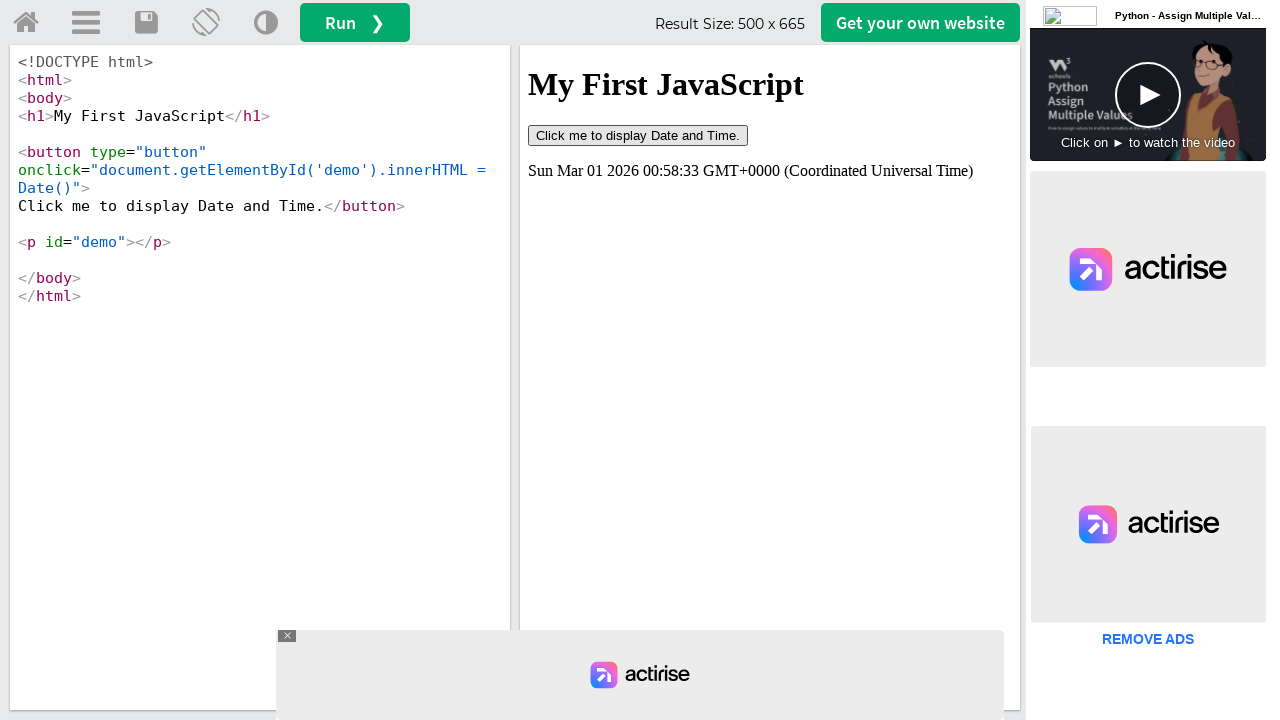

Waited 1000ms for button action to complete
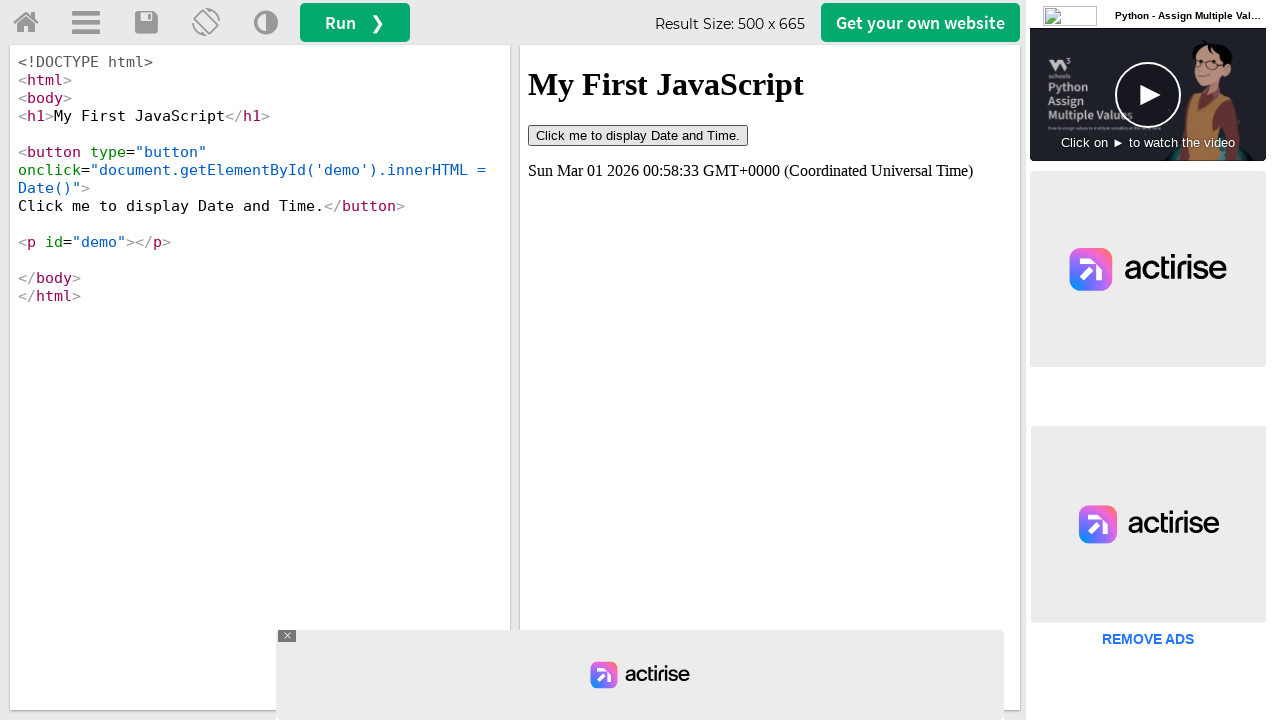

Clicked 'Change Theme' link on main page content at (266, 23) on (//a[@title='Change Theme'])[1]
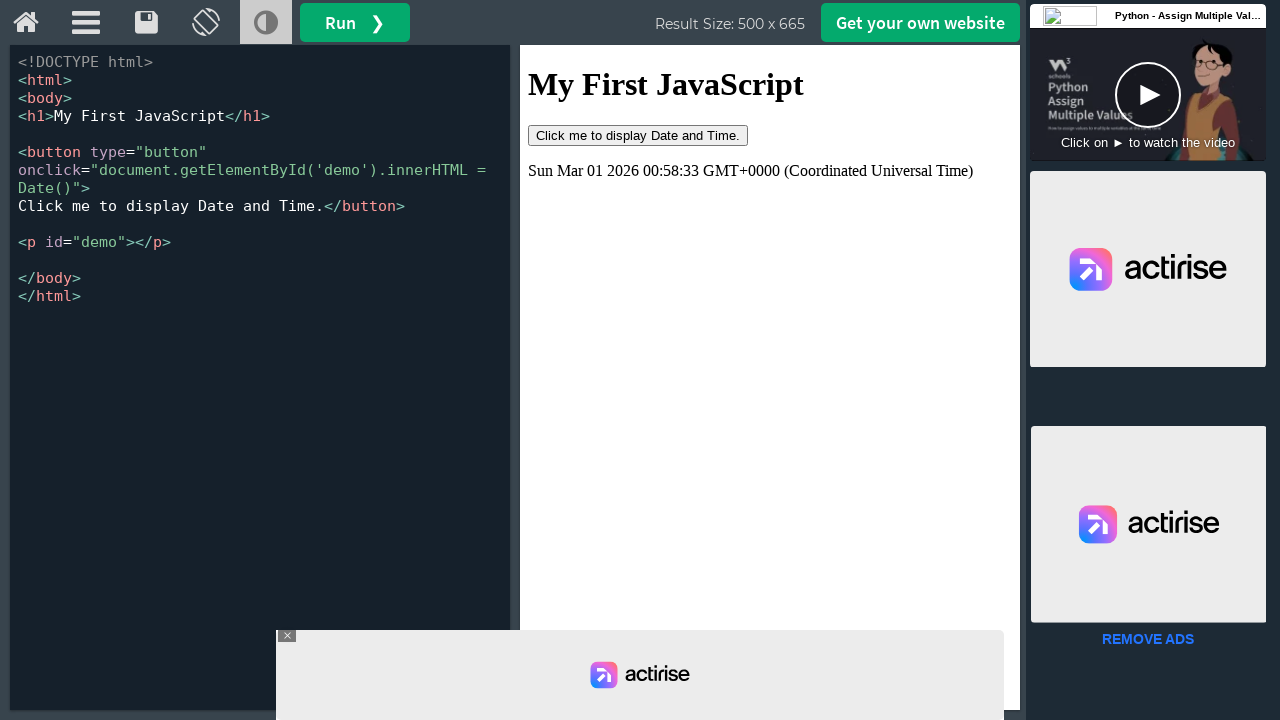

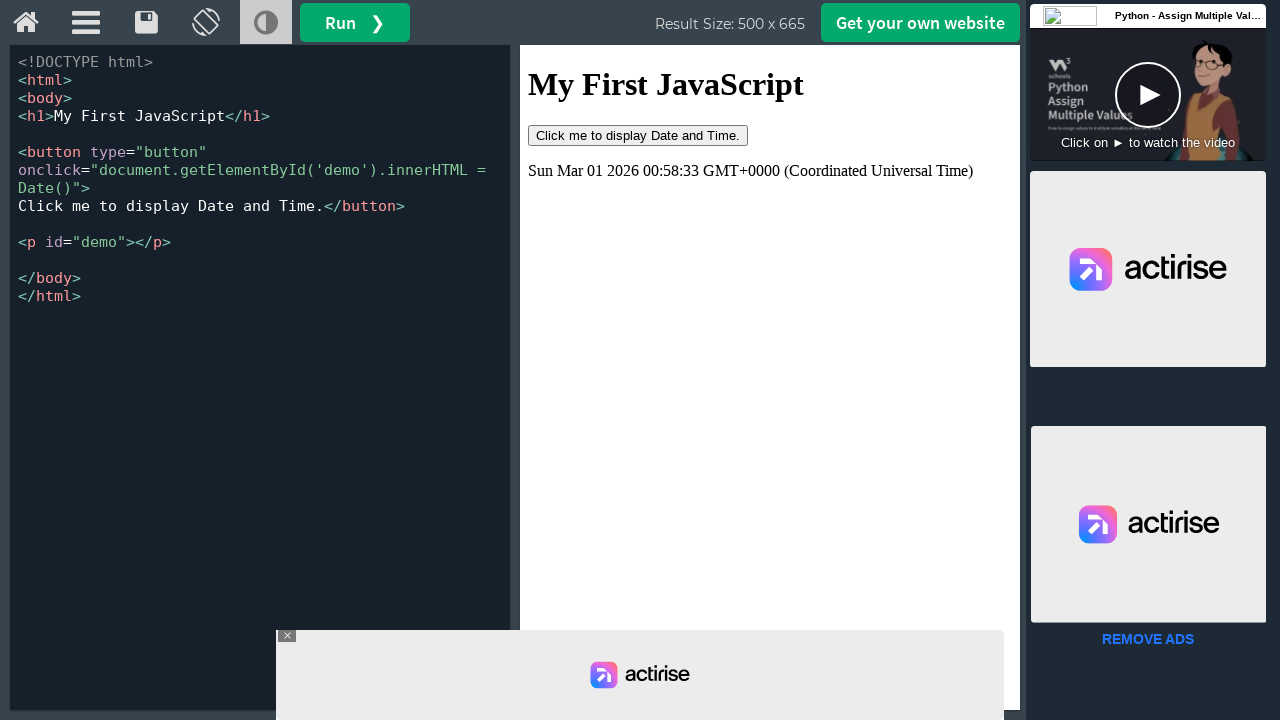